Tests SpiceJet flight search by entering departure city and selecting an international destination

Starting URL: https://www.spicejet.com/

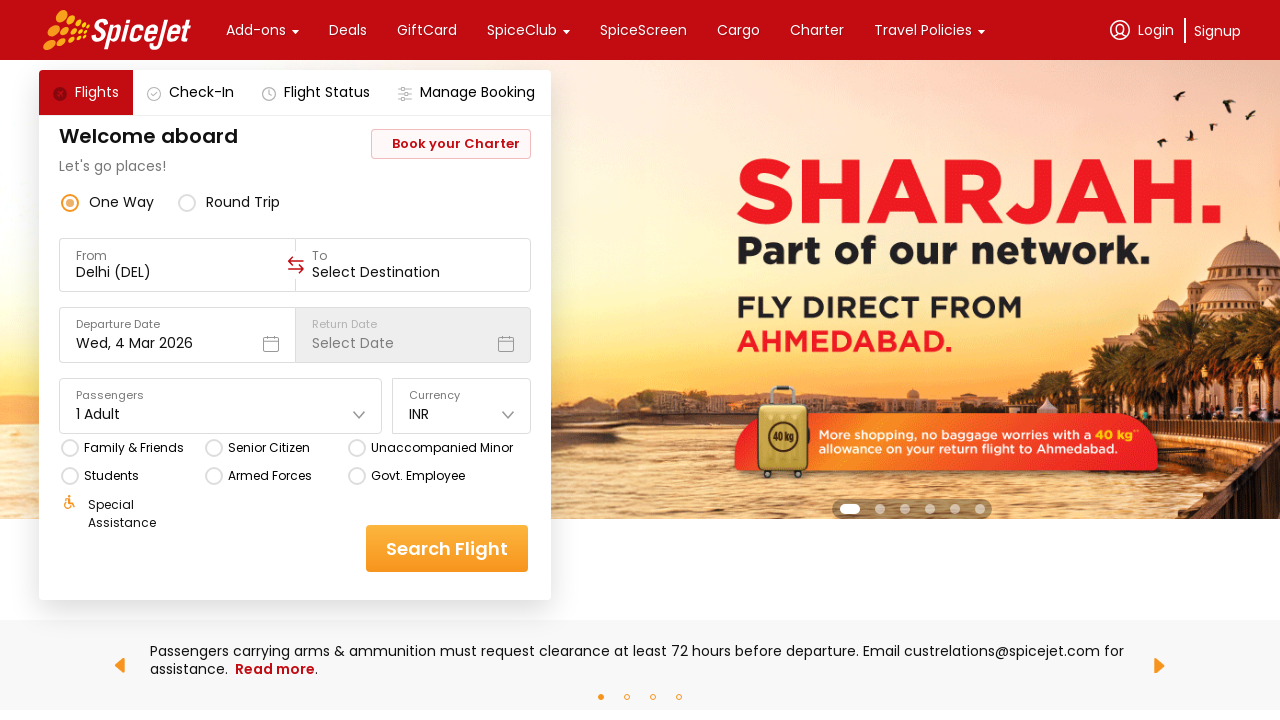

Entered departure city code 'HY' on (//input[@class='css-1cwyjr8 r-homxoj r-ubezar r-10paoce r-13qz1uu'])[1]
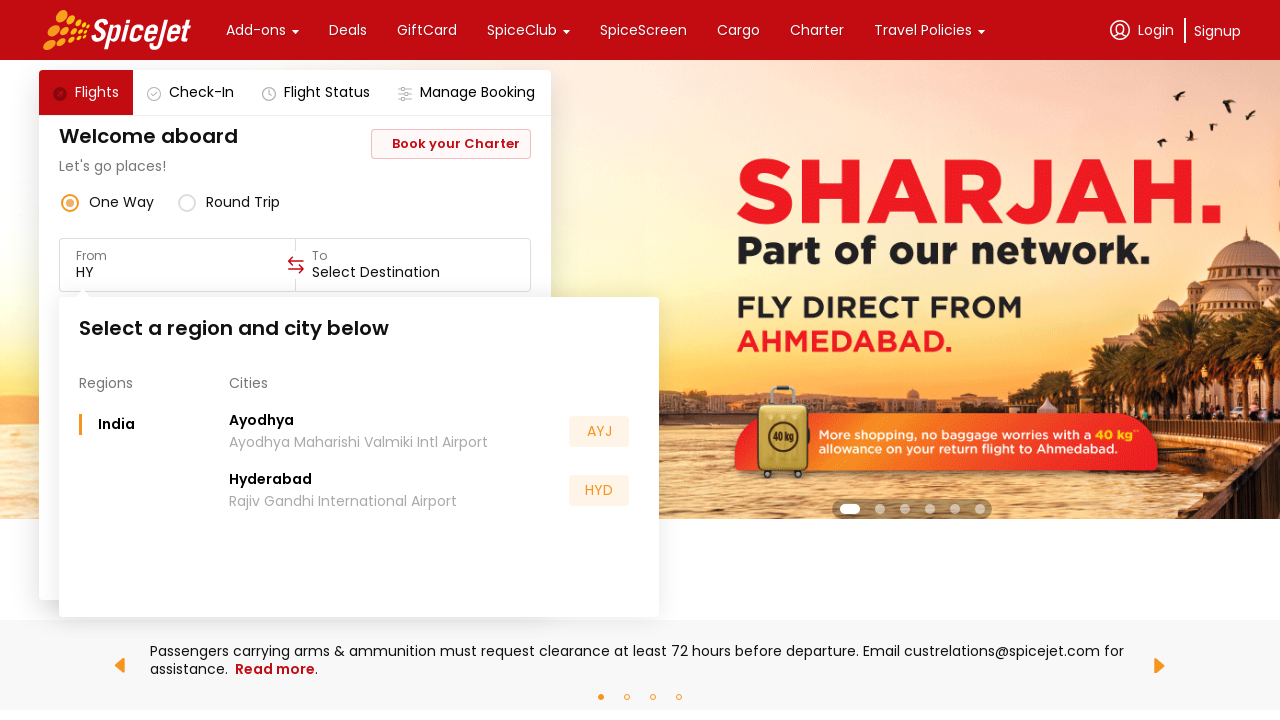

Clicked on destination field at (413, 272) on (//input[@class='css-1cwyjr8 r-homxoj r-ubezar r-10paoce r-13qz1uu'])[2]
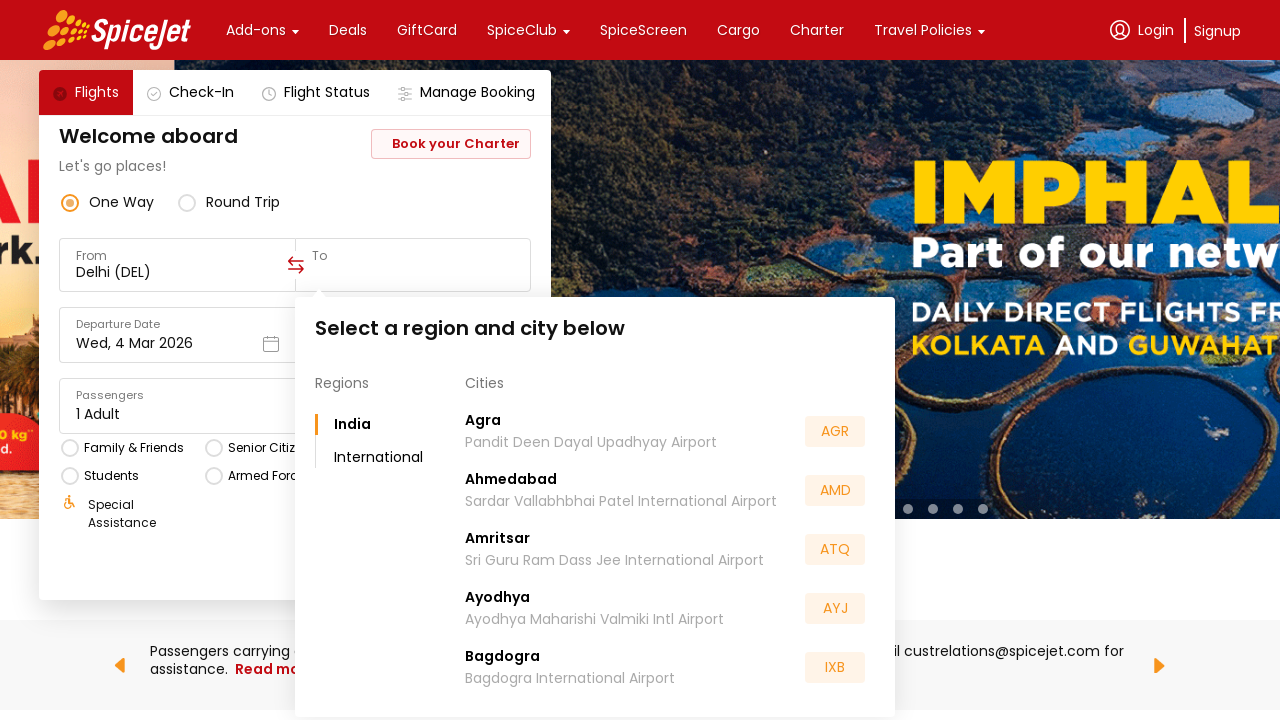

Selected International tab at (390, 458) on xpath=//div[text()='International']
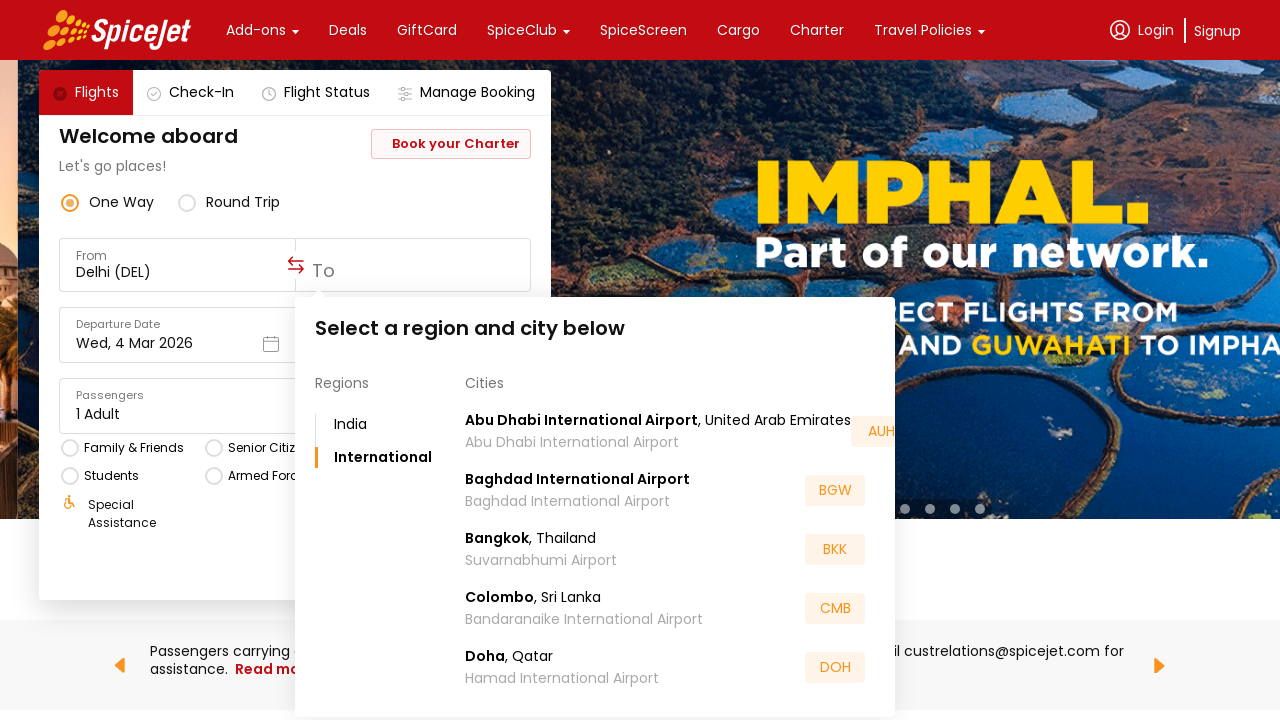

Selected Suvarnabhumi Airport as destination at (541, 560) on xpath=//div[text()='Suvarnabhumi Airport']
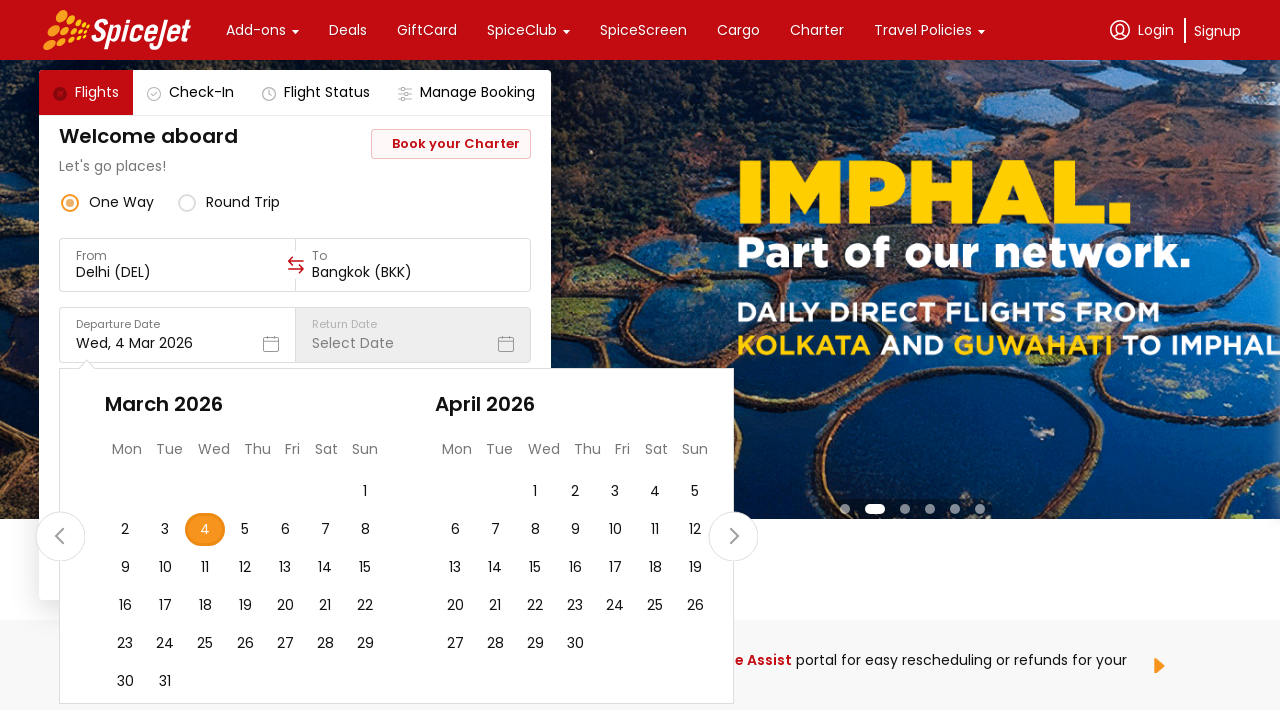

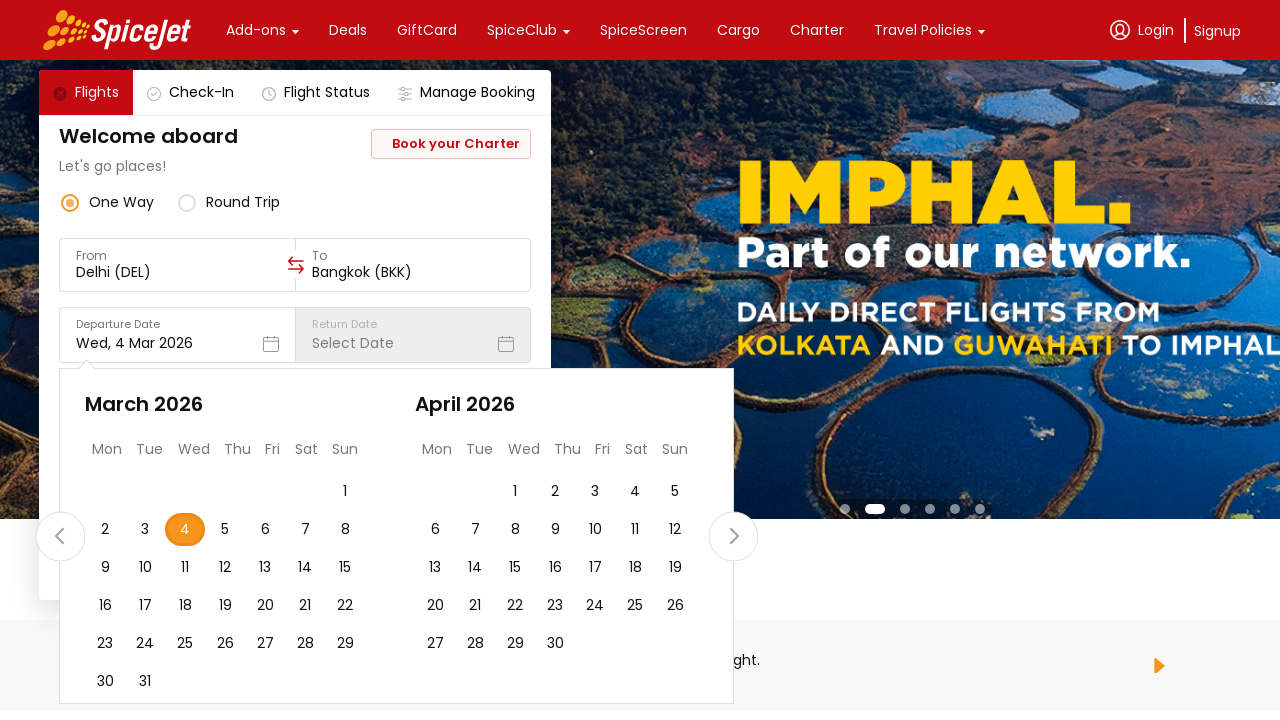